Tests that the Nome field accepts a string with numbers

Starting URL: https://tc-1-final-parte1.vercel.app/

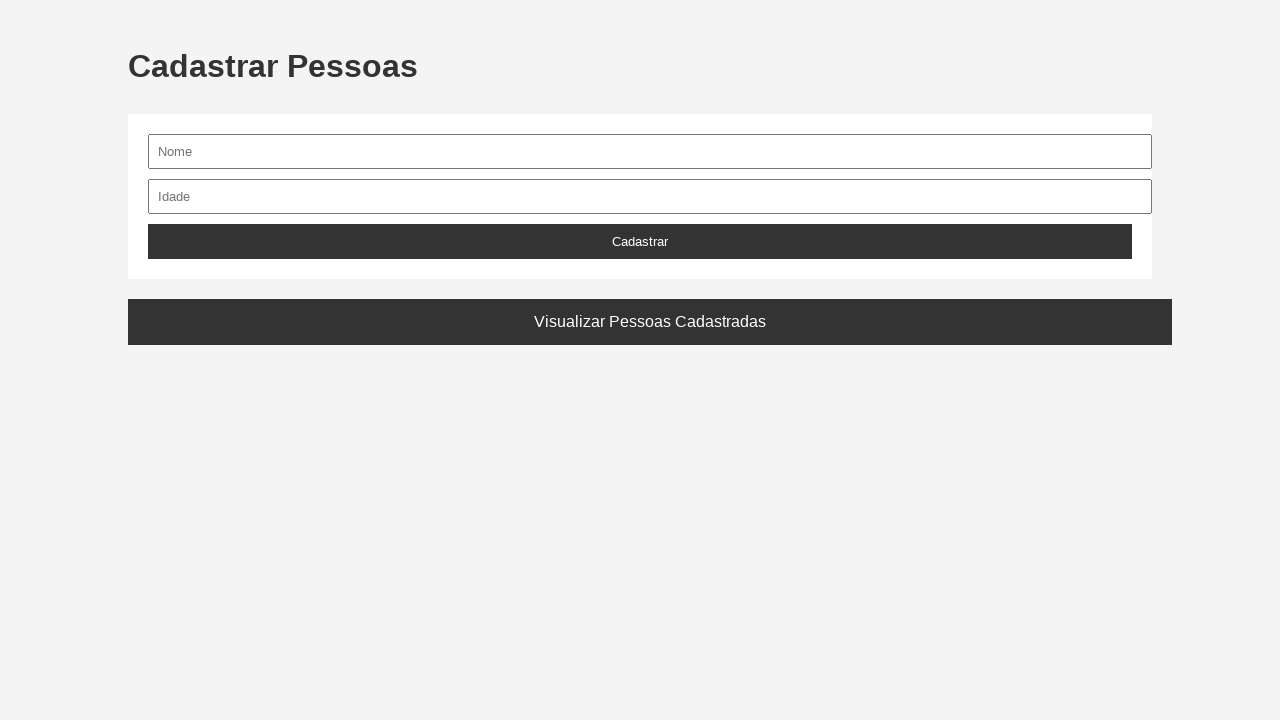

Navigated to test application URL
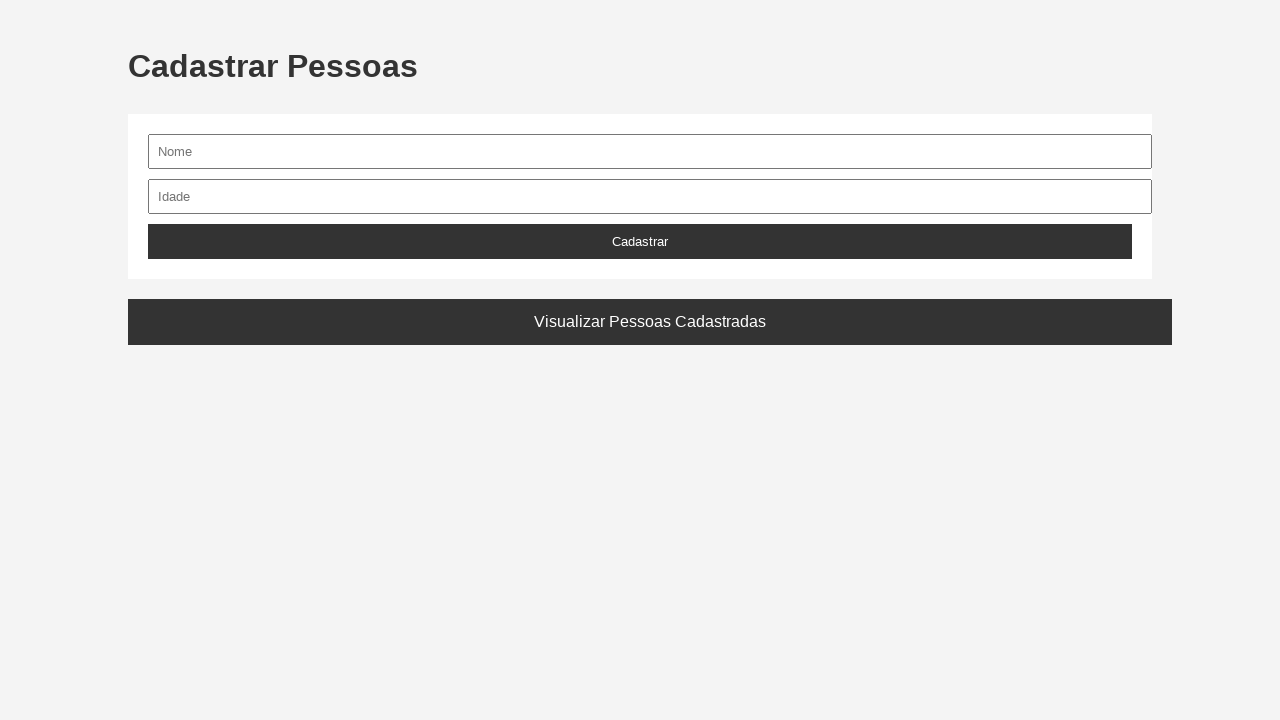

Filled Nome field with 'João123' on #nome
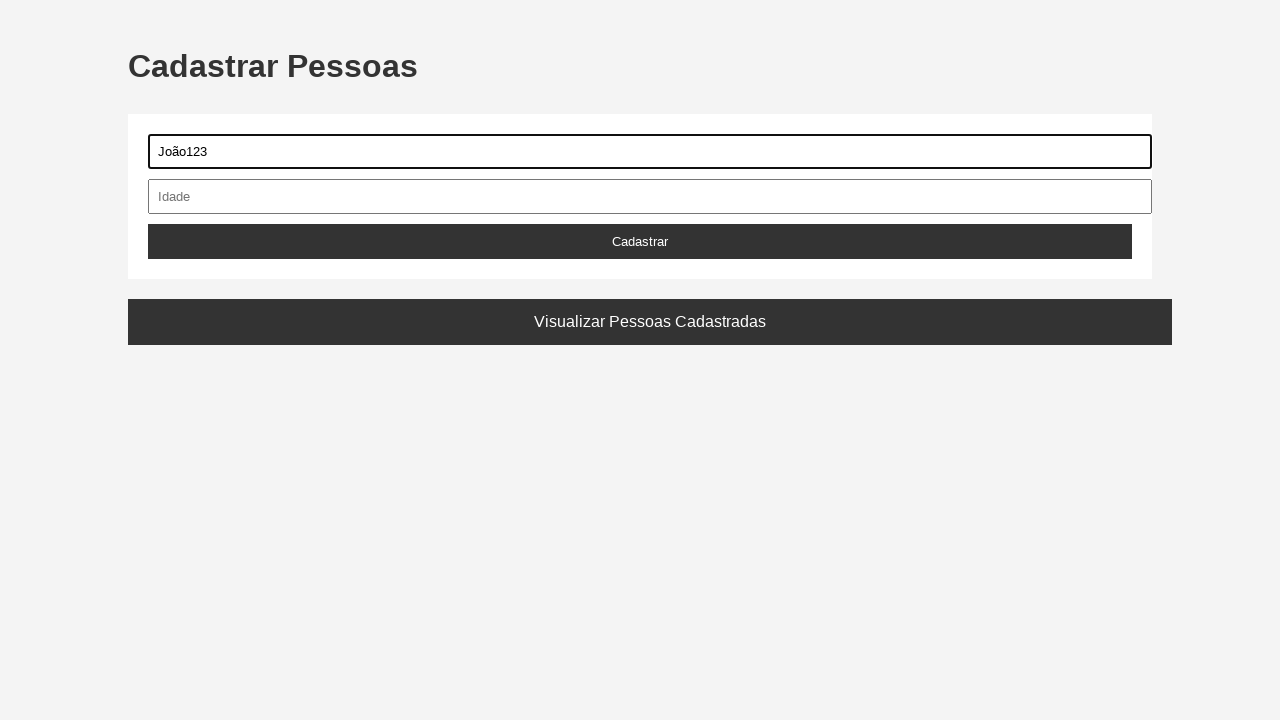

Retrieved current value from Nome field
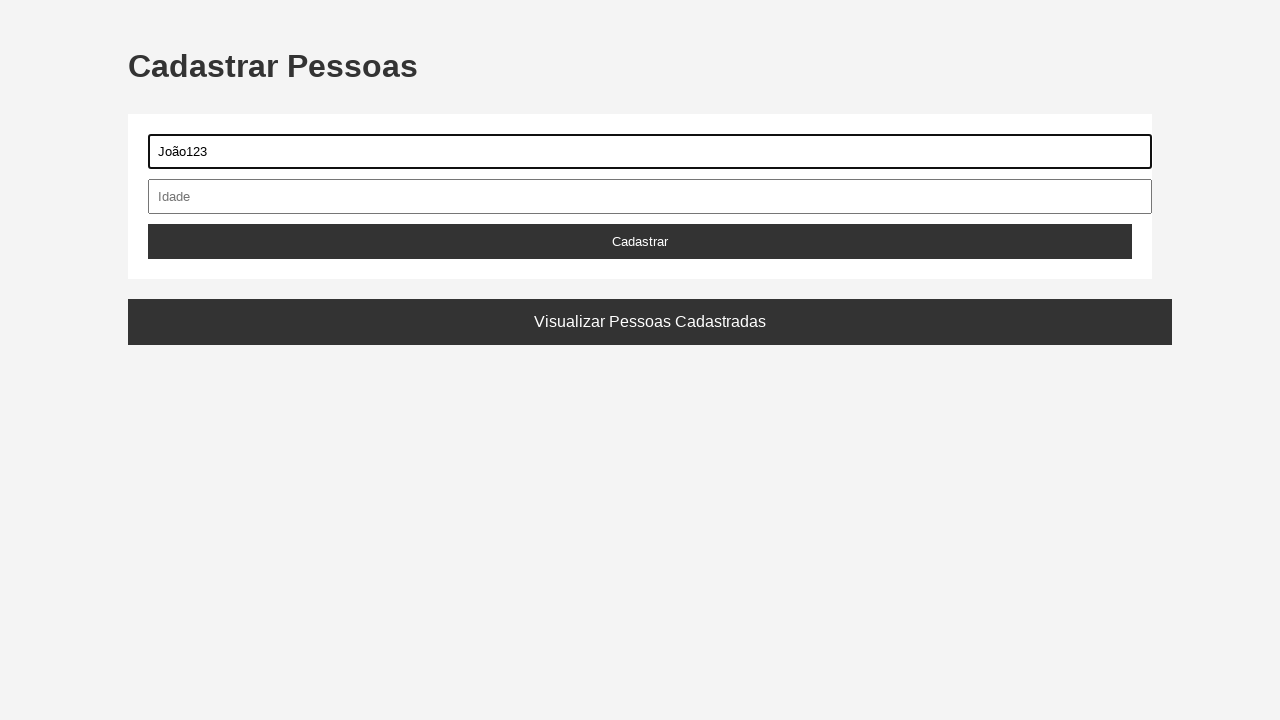

Verified that Nome field contains 'João123' as expected
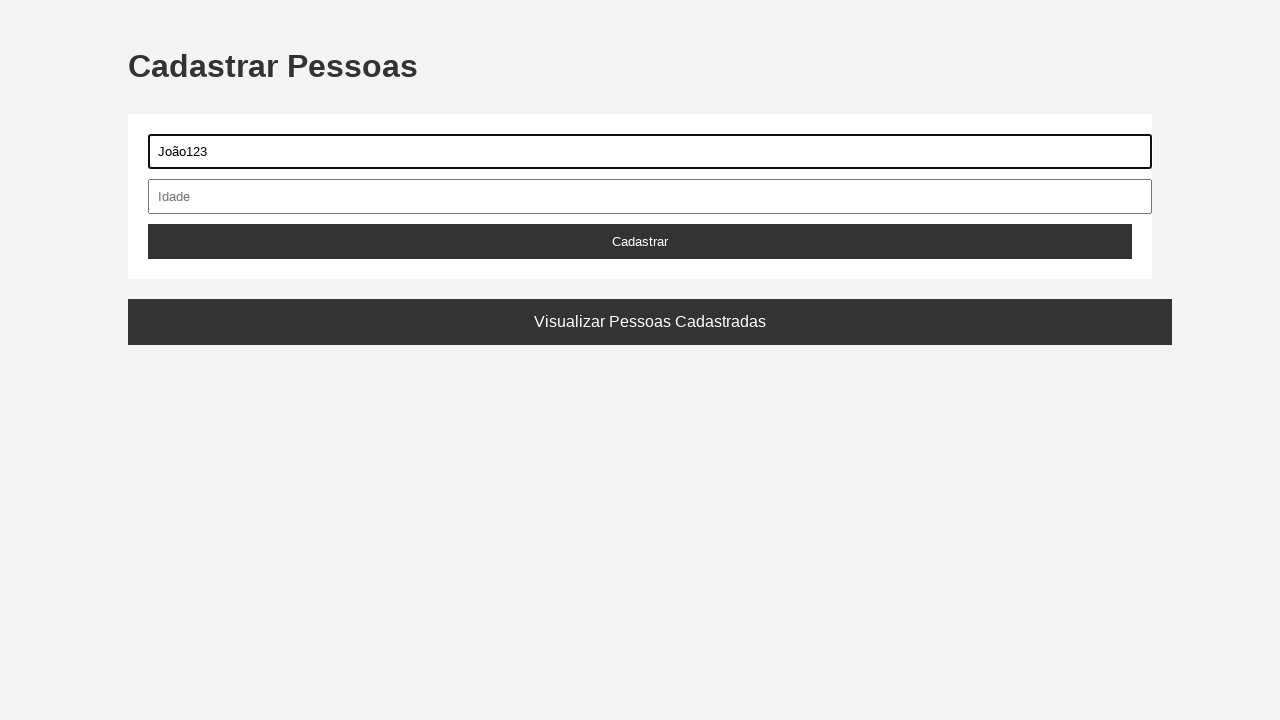

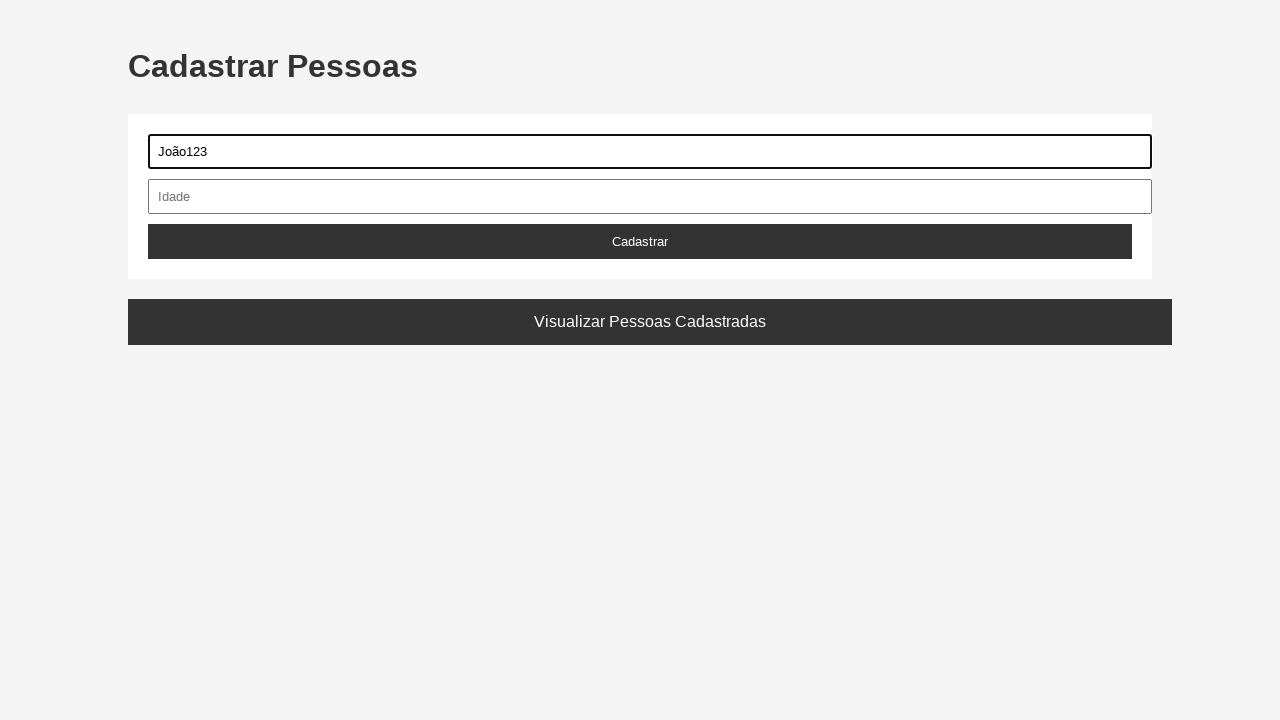